Navigates to the Greens Technology Selenium course content page and verifies that the course description element is present and visible.

Starting URL: http://greenstech.in/selenium-course-content.html

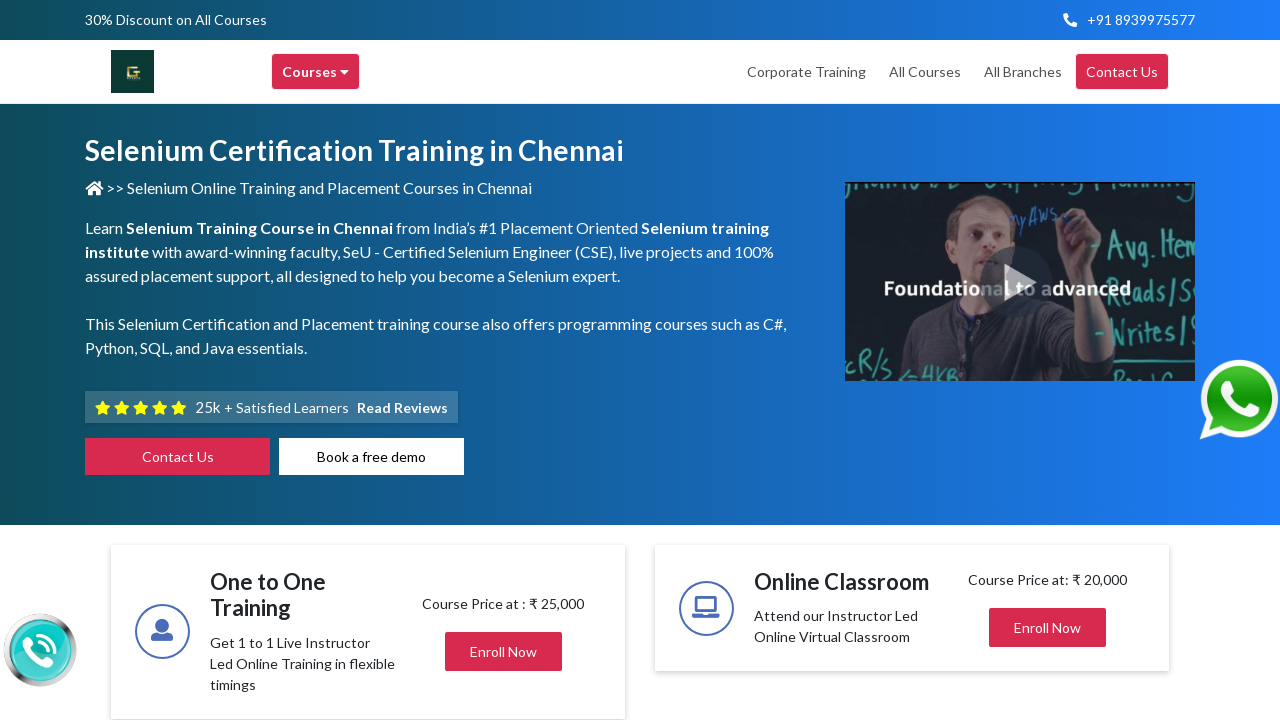

Navigated to Greens Technology Selenium course content page
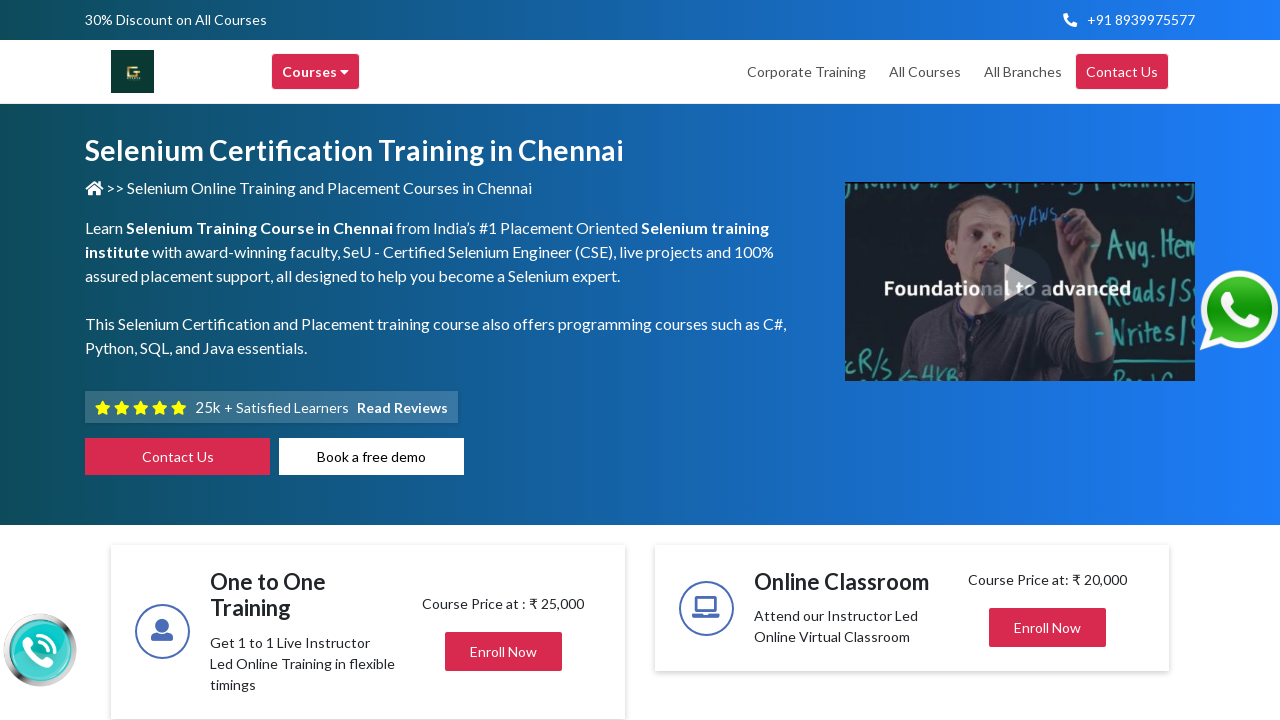

Course description element selector is present in the DOM
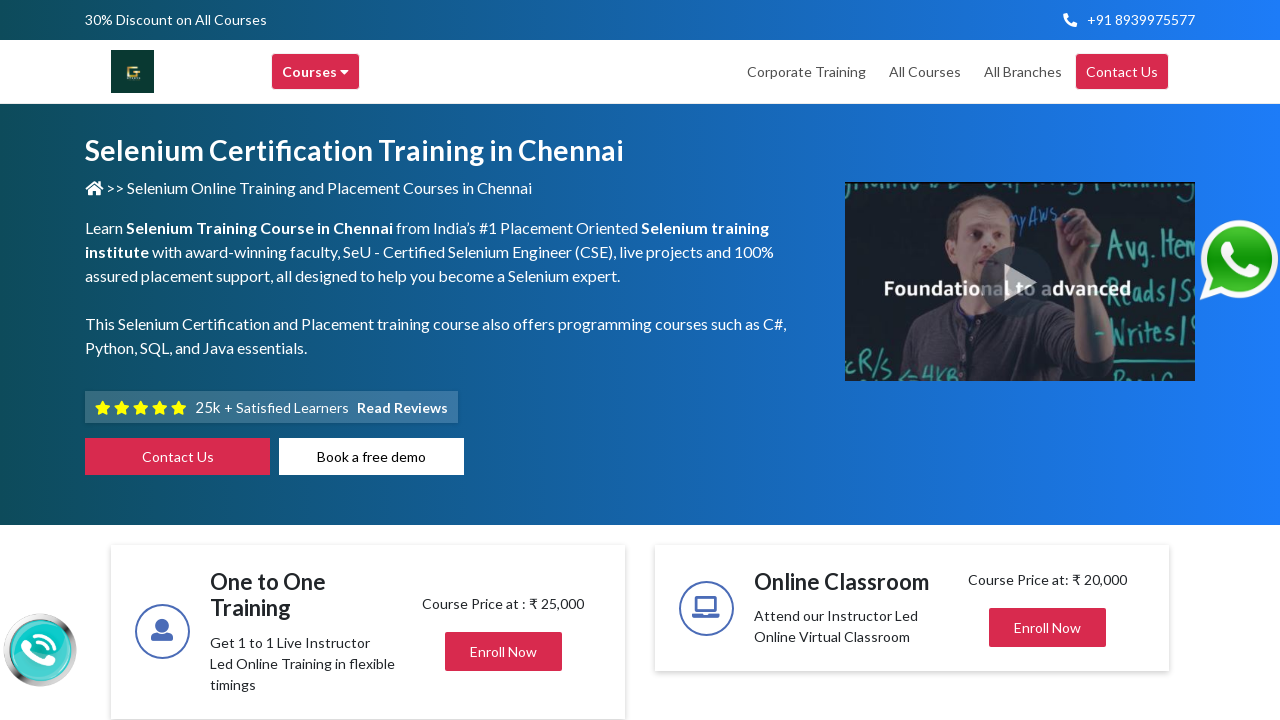

Located course description element
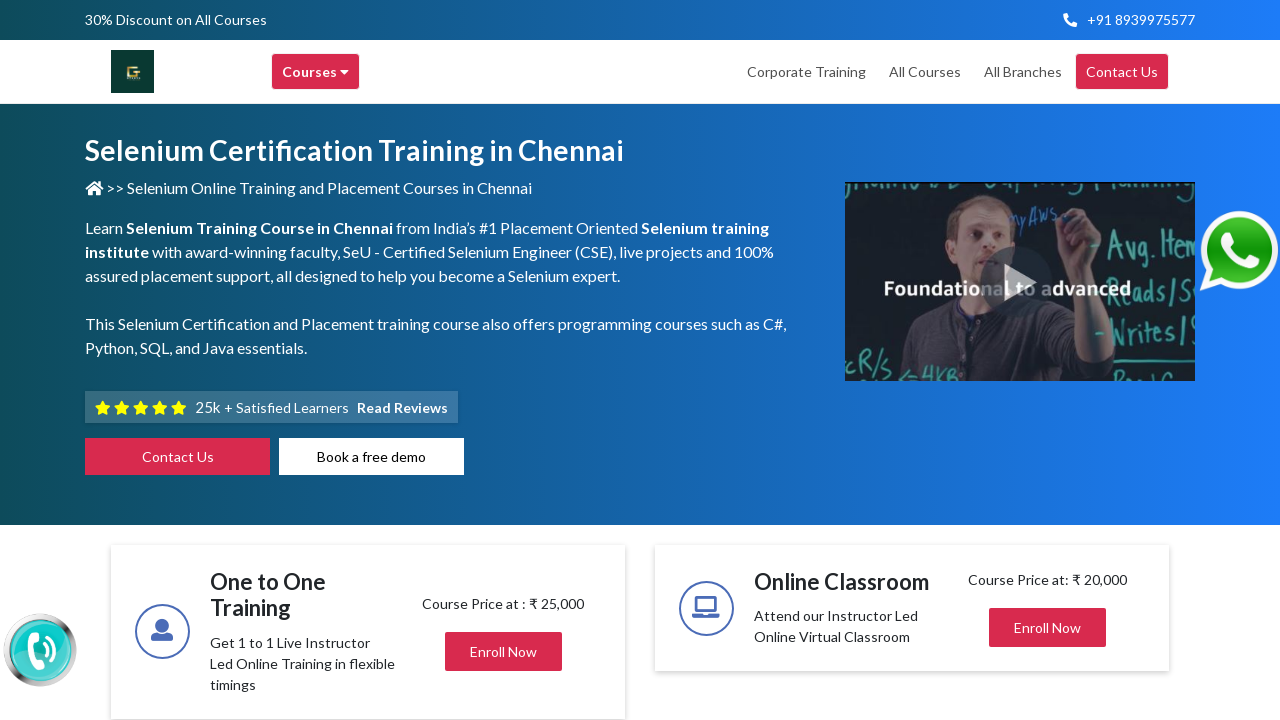

Verified that course description element is visible
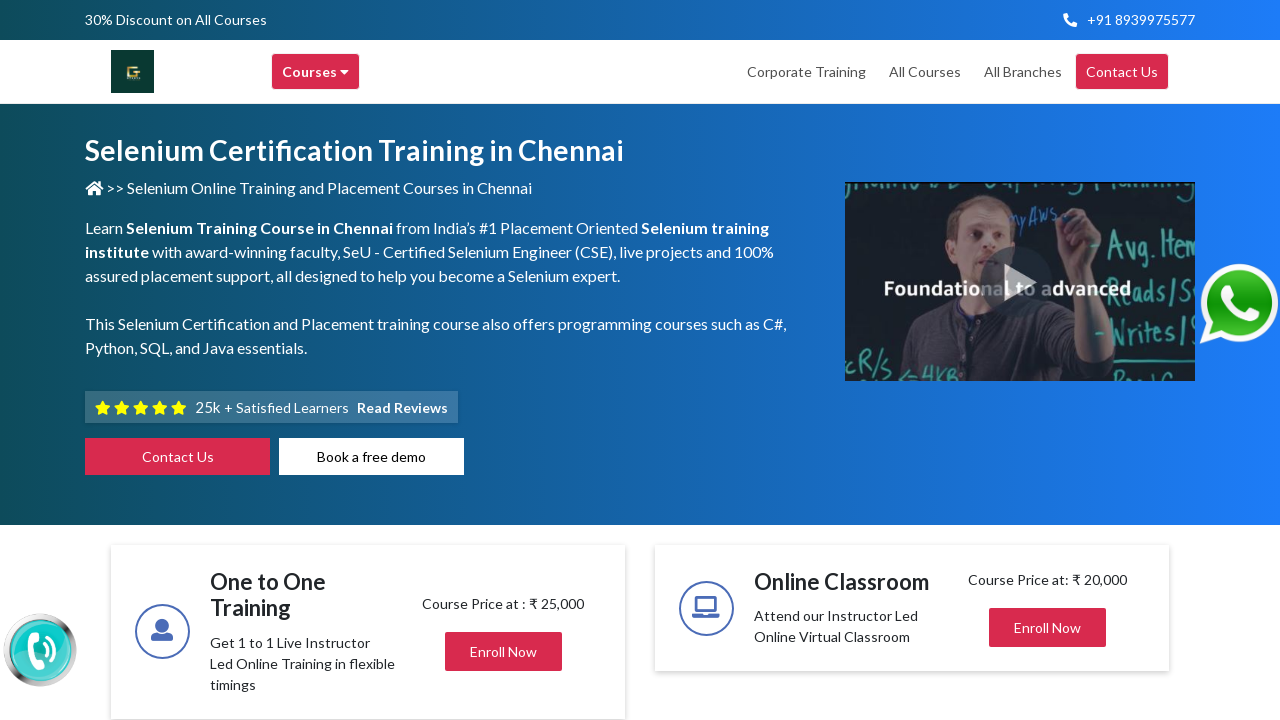

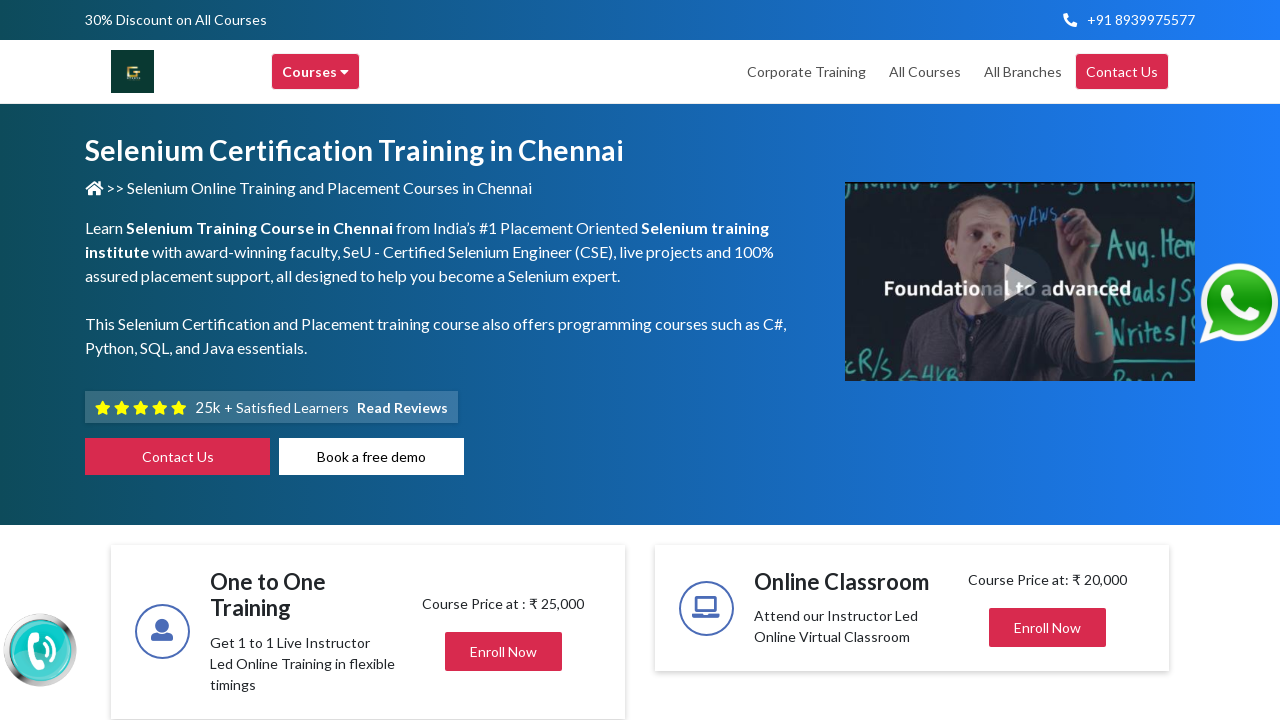